Tests the origin and destination airport selection by clicking on the From dropdown and selecting Bangalore, then selecting Hubli as destination

Starting URL: https://rahulshettyacademy.com/dropdownsPractise/

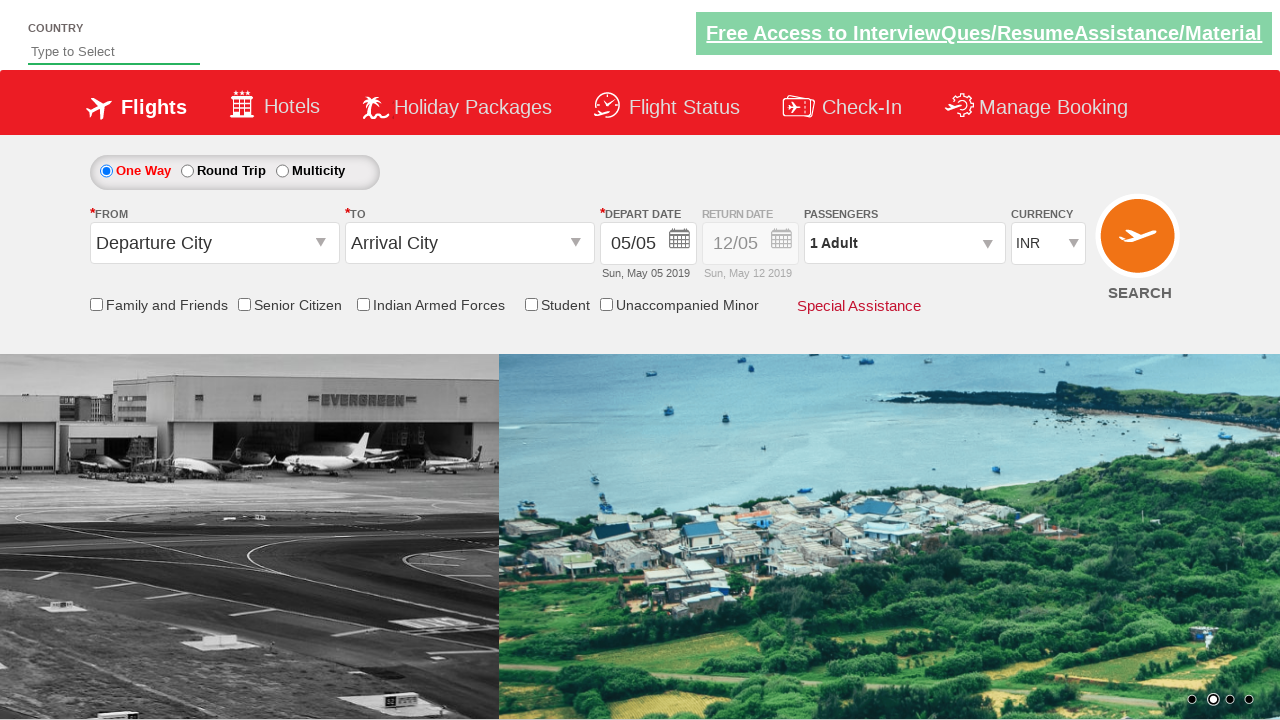

Clicked on the origin/from airport dropdown at (214, 243) on #ctl00_mainContent_ddl_originStation1_CTXT
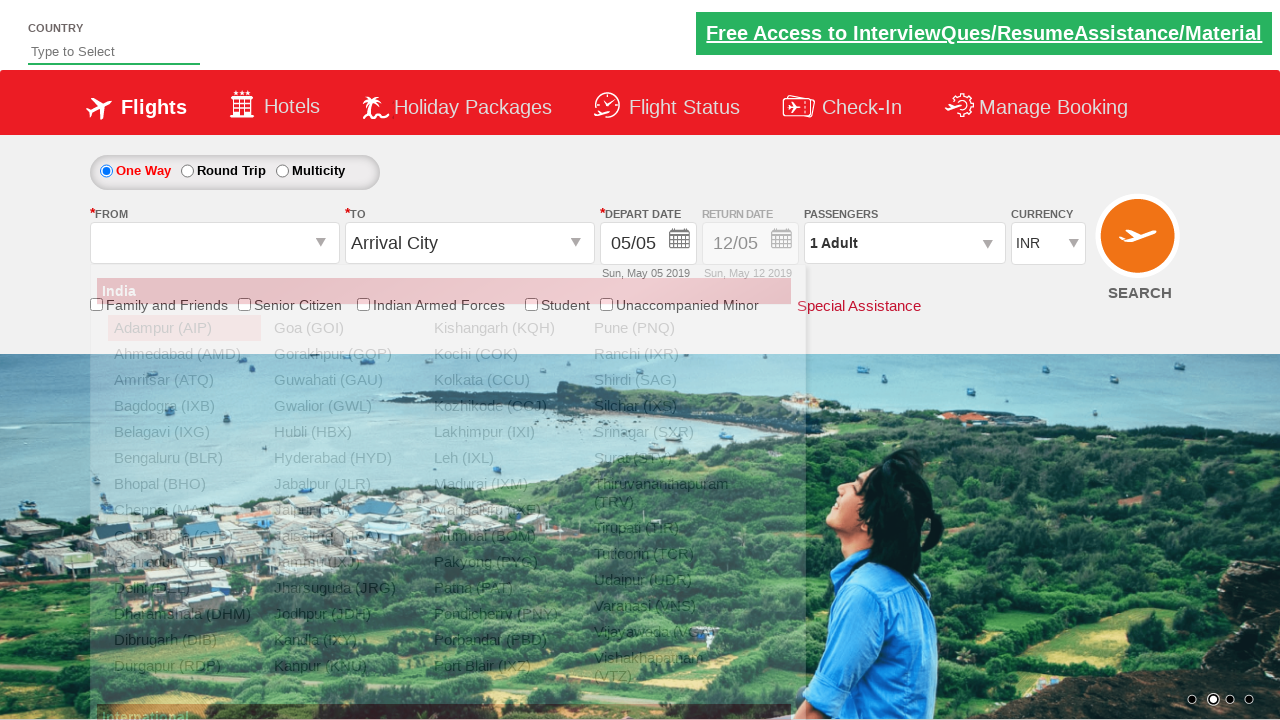

Selected Bangalore (BLR) as the origin airport at (184, 458) on xpath=//div[@id='glsctl00_mainContent_ddl_originStation1_CTNR']//a[@value='BLR']
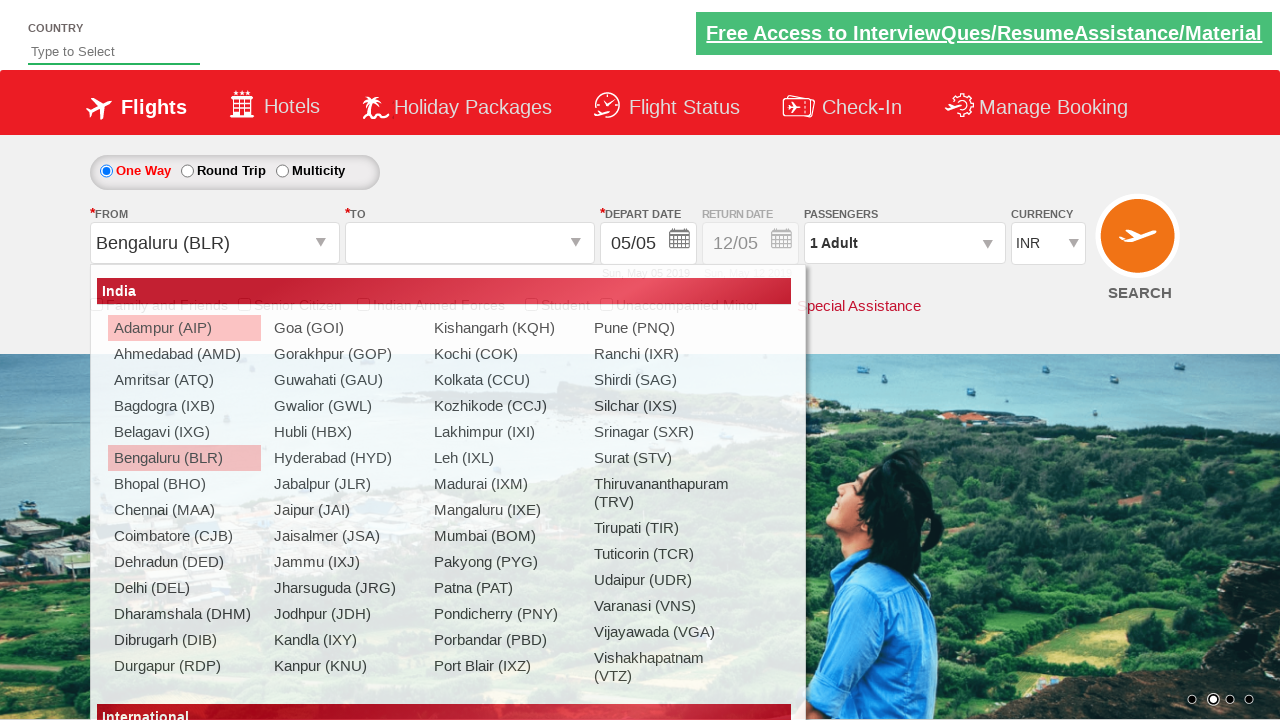

Destination dropdown loaded with Hubli option available
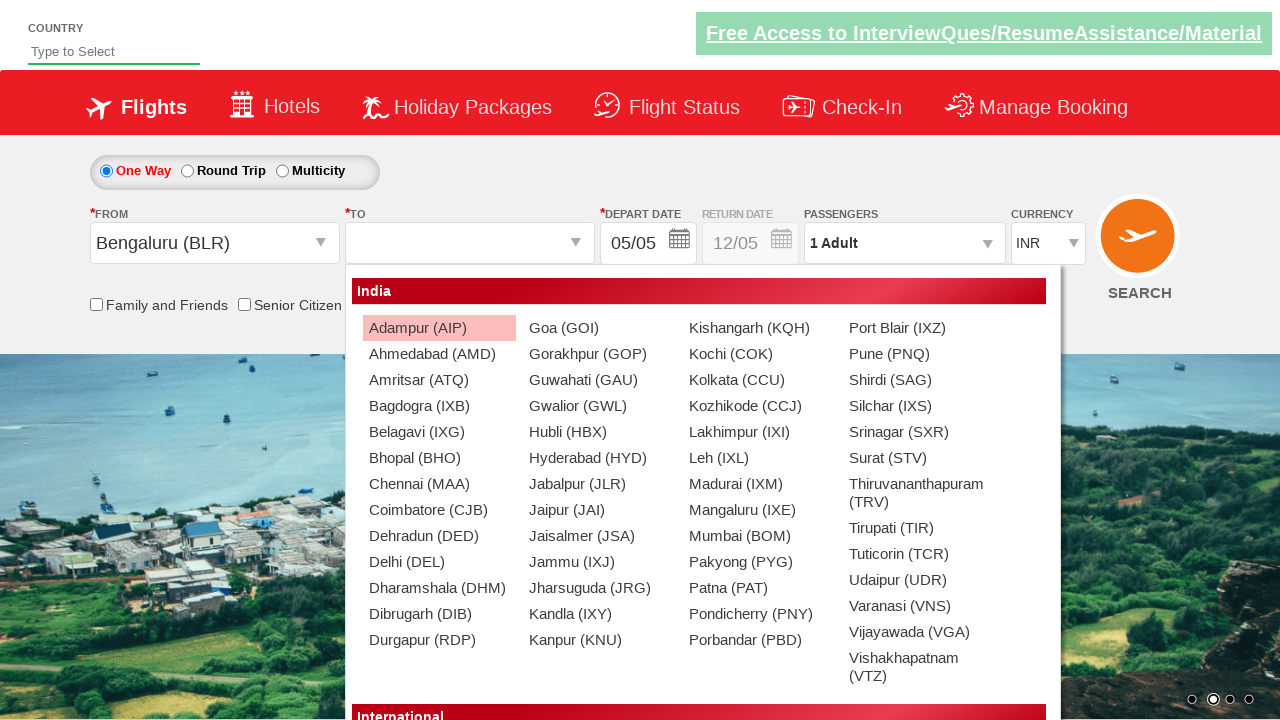

Selected Hubli as the destination airport at (599, 432) on xpath=//div[@id='ctl00_mainContent_ddl_destinationStation1_CTNR']//a[contains(te
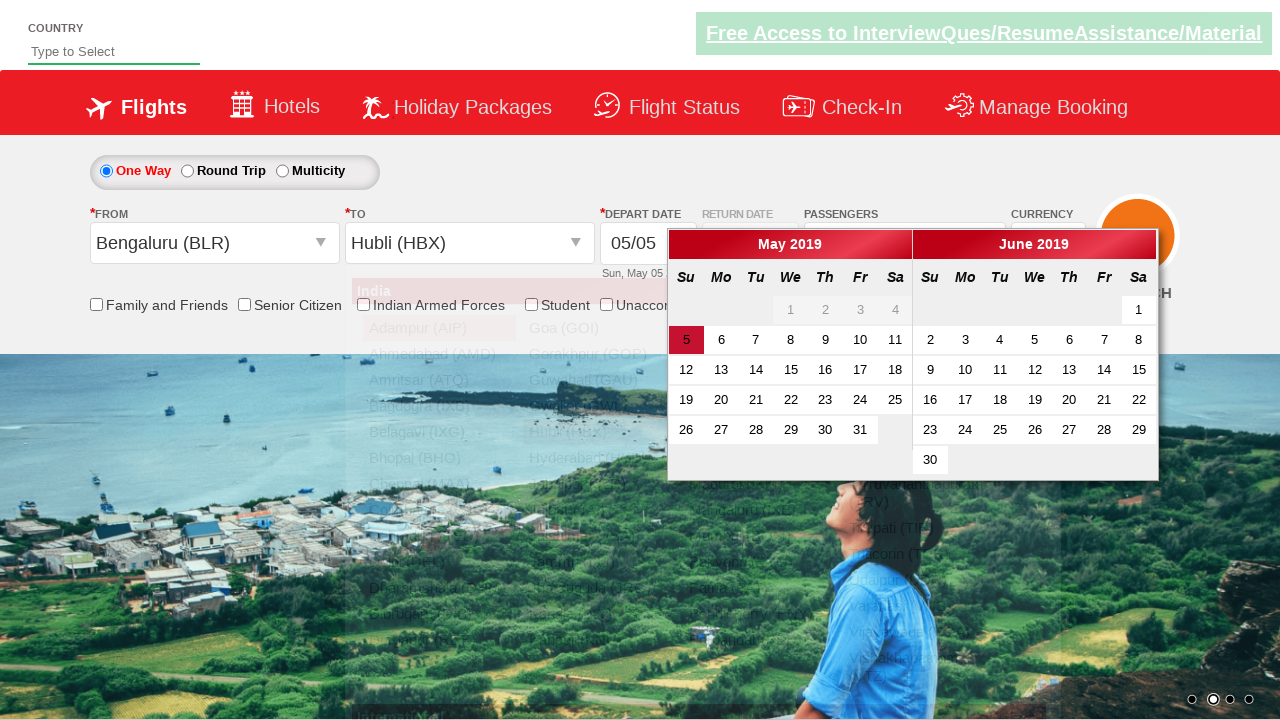

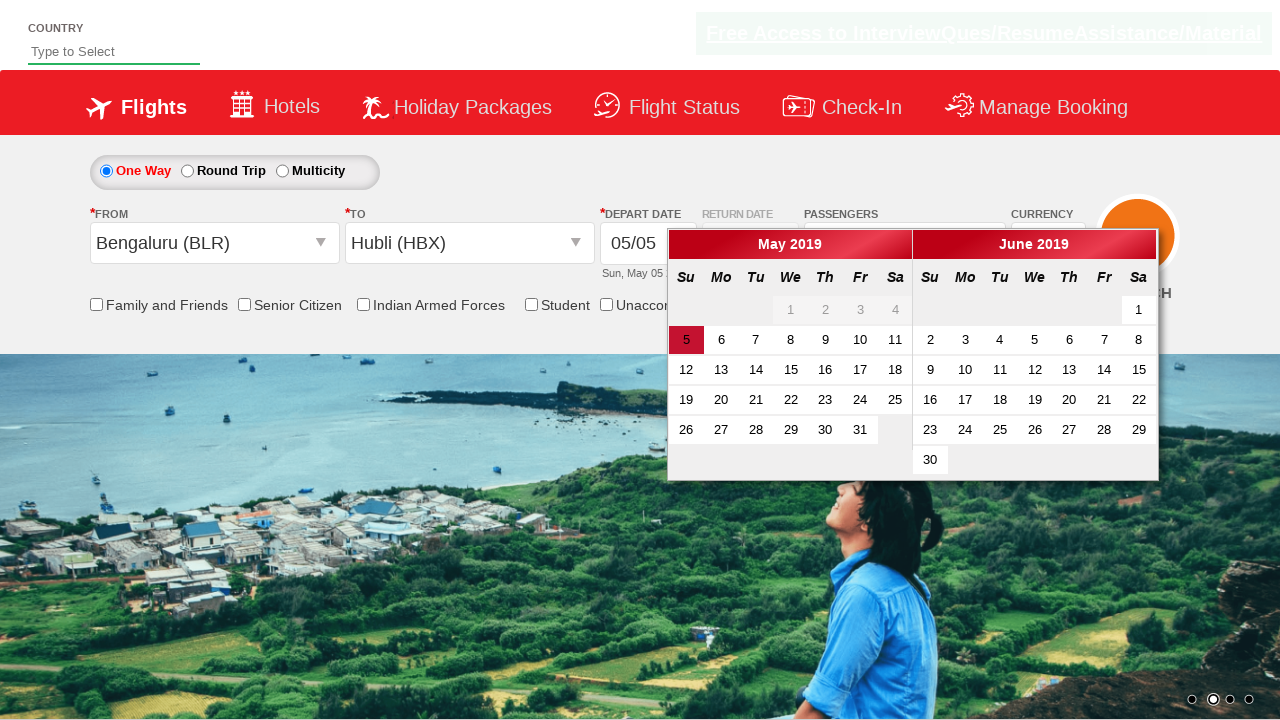